Tests navigating to the shopping cart page by clicking the cart menu link and verifying the URL contains "cart".

Starting URL: https://www.demoblaze.com

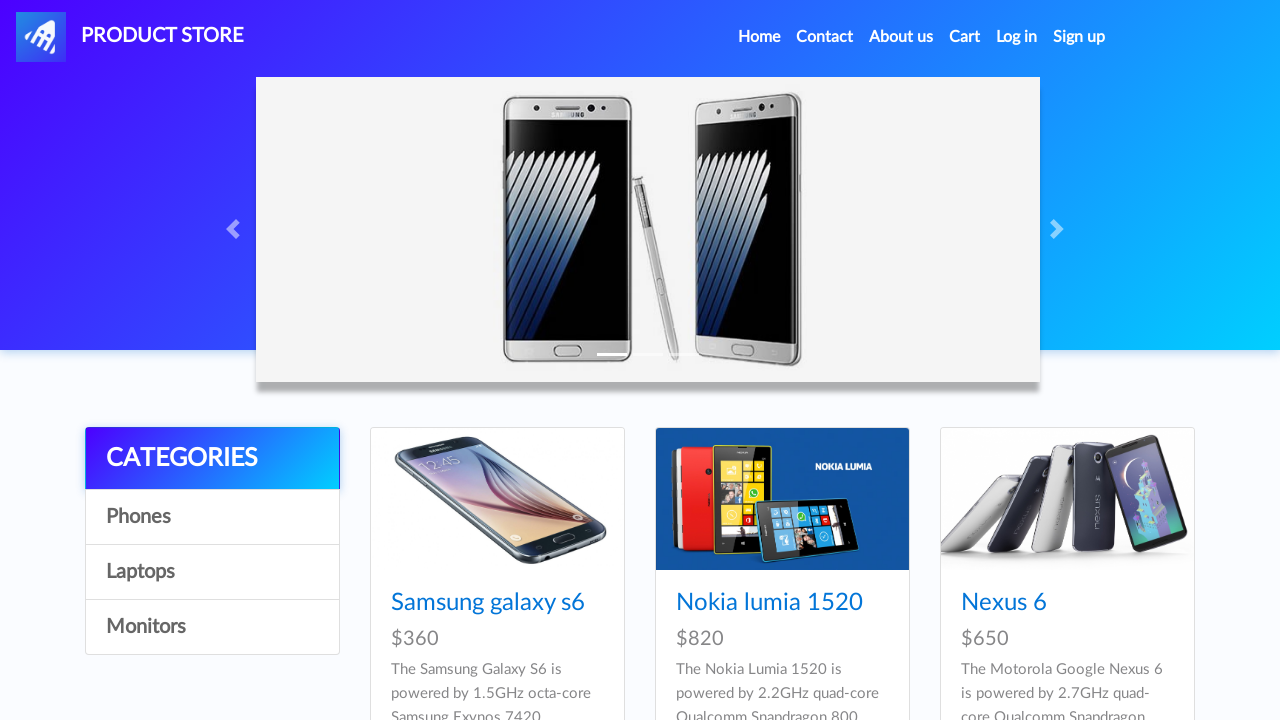

Cart menu link became visible
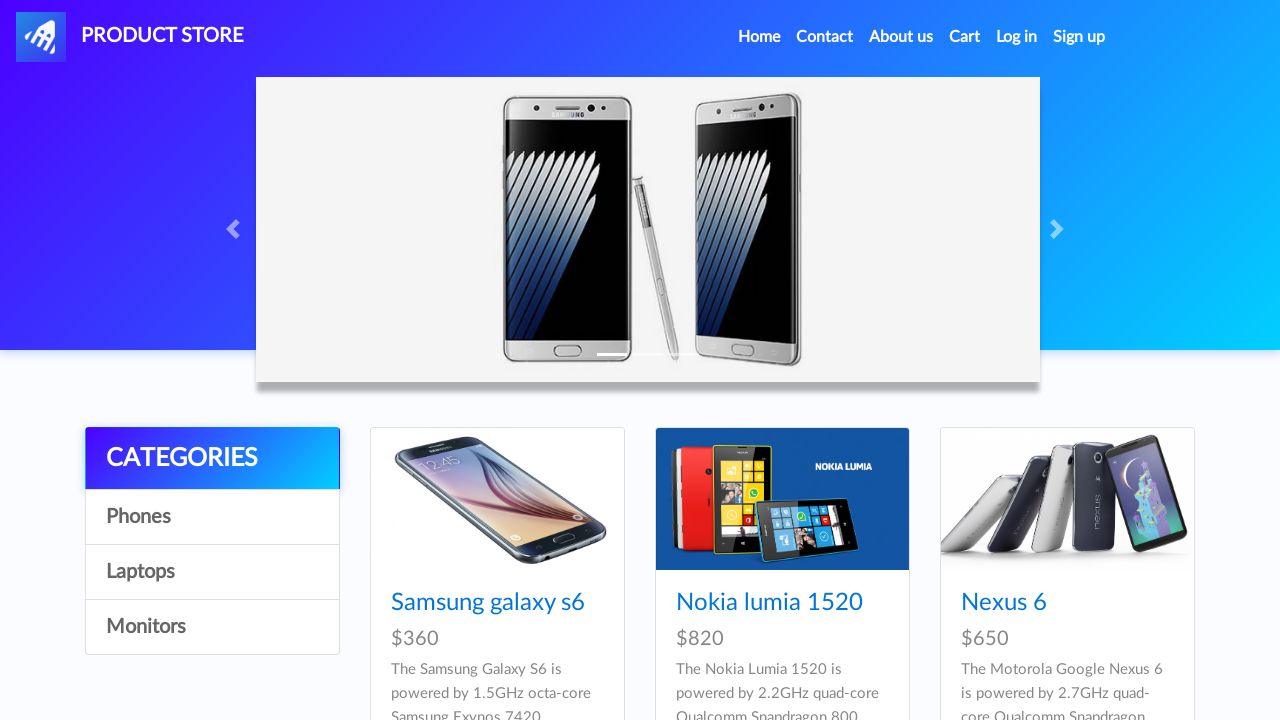

Clicked cart menu link to navigate to shopping cart at (965, 37) on #cartur
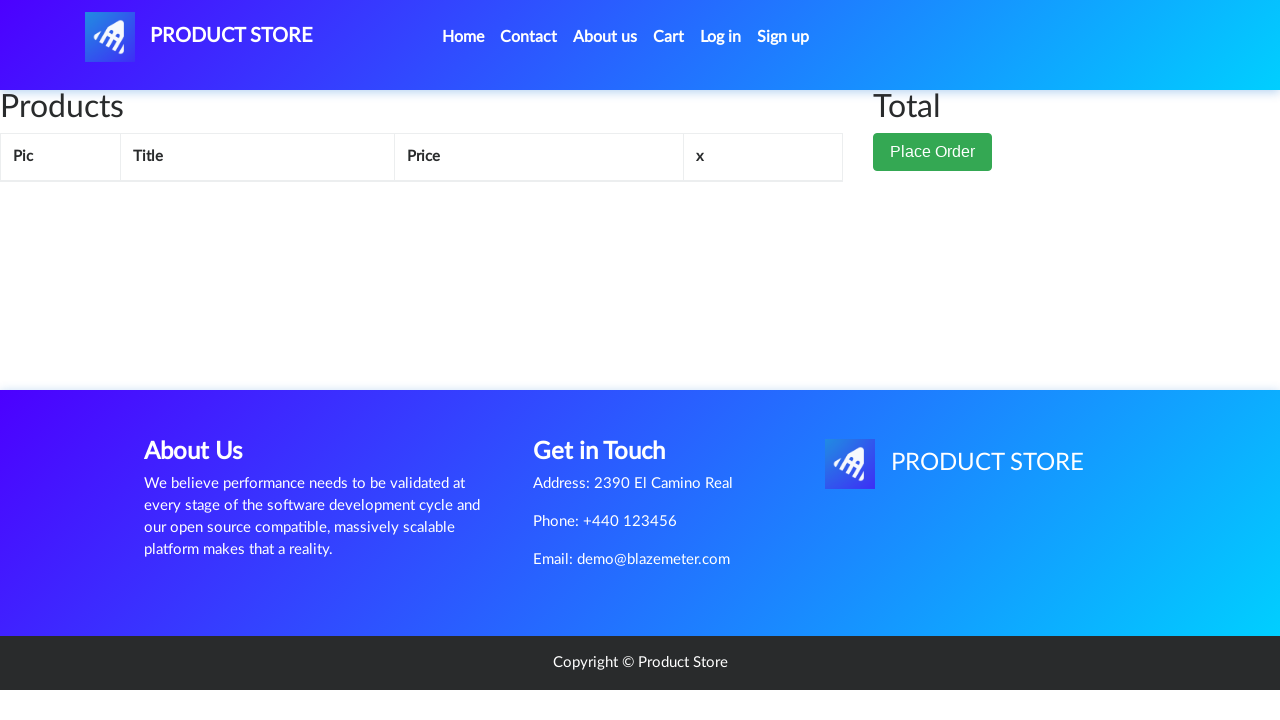

Successfully navigated to cart page - URL contains 'cart'
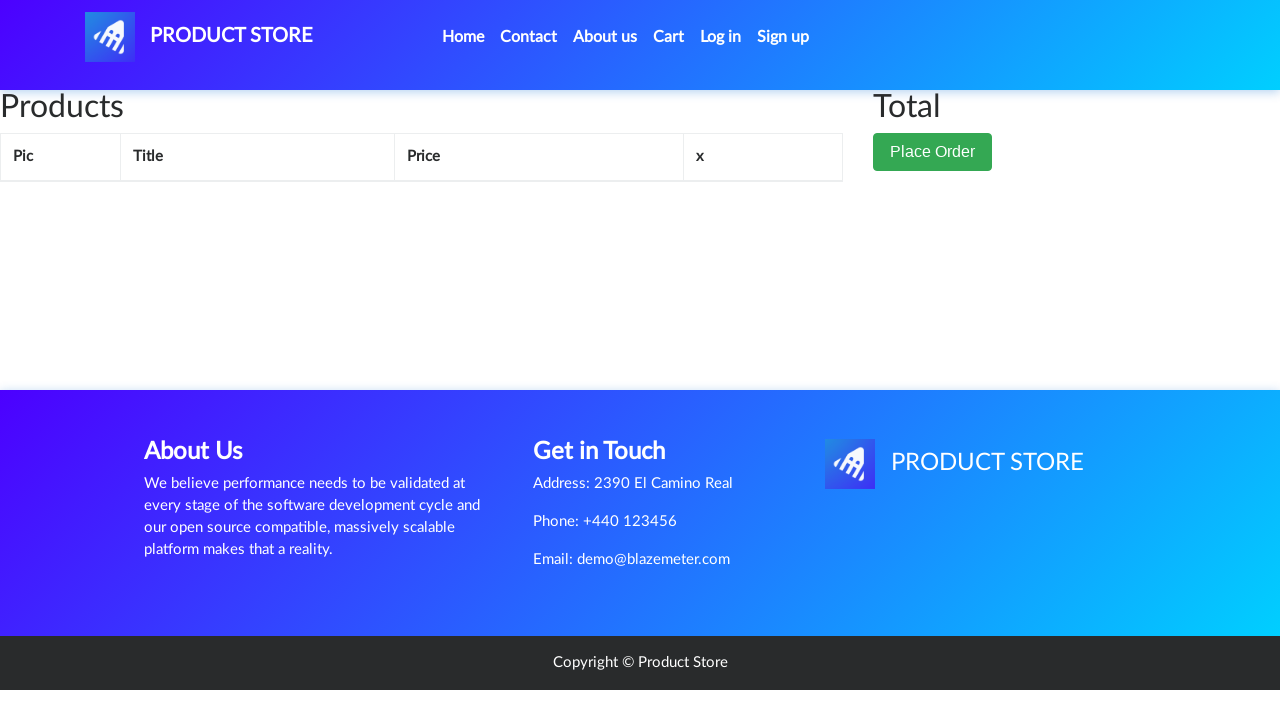

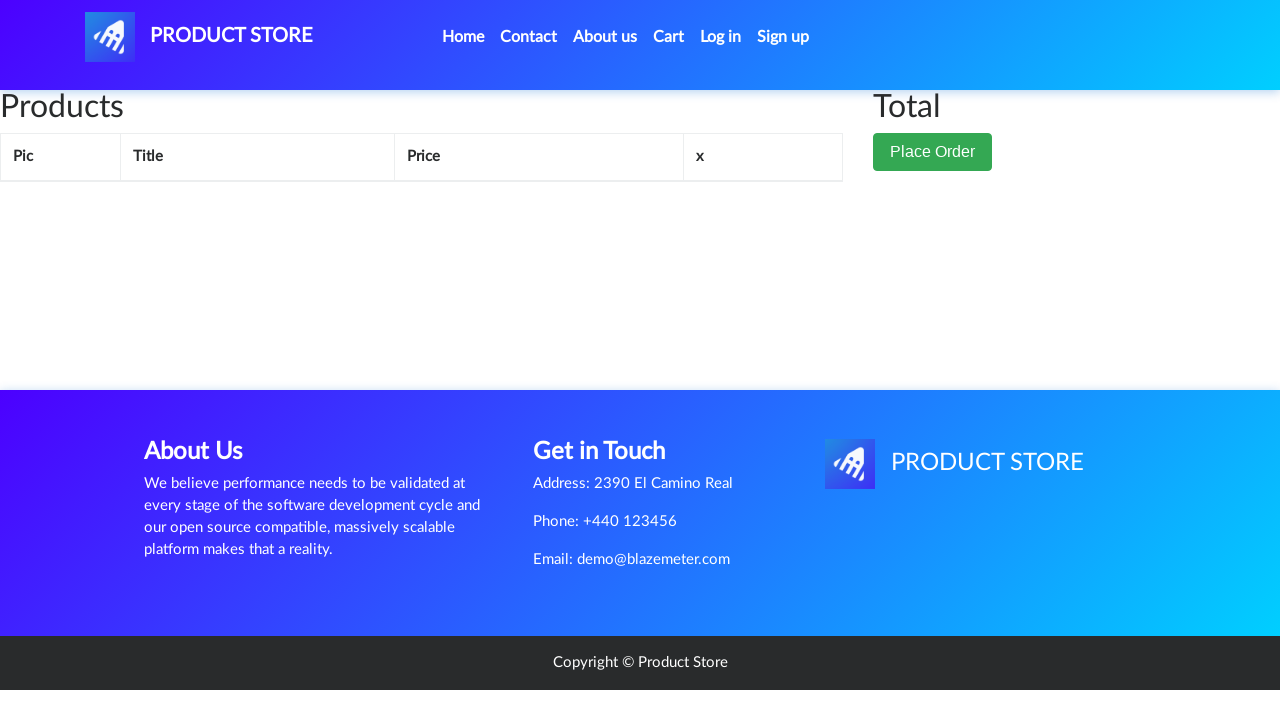